Tests calculator invalid input handling by entering "invalid" as first number with addition operation, verifying it shows invalid input message

Starting URL: https://calculatorhtml.onrender.com/

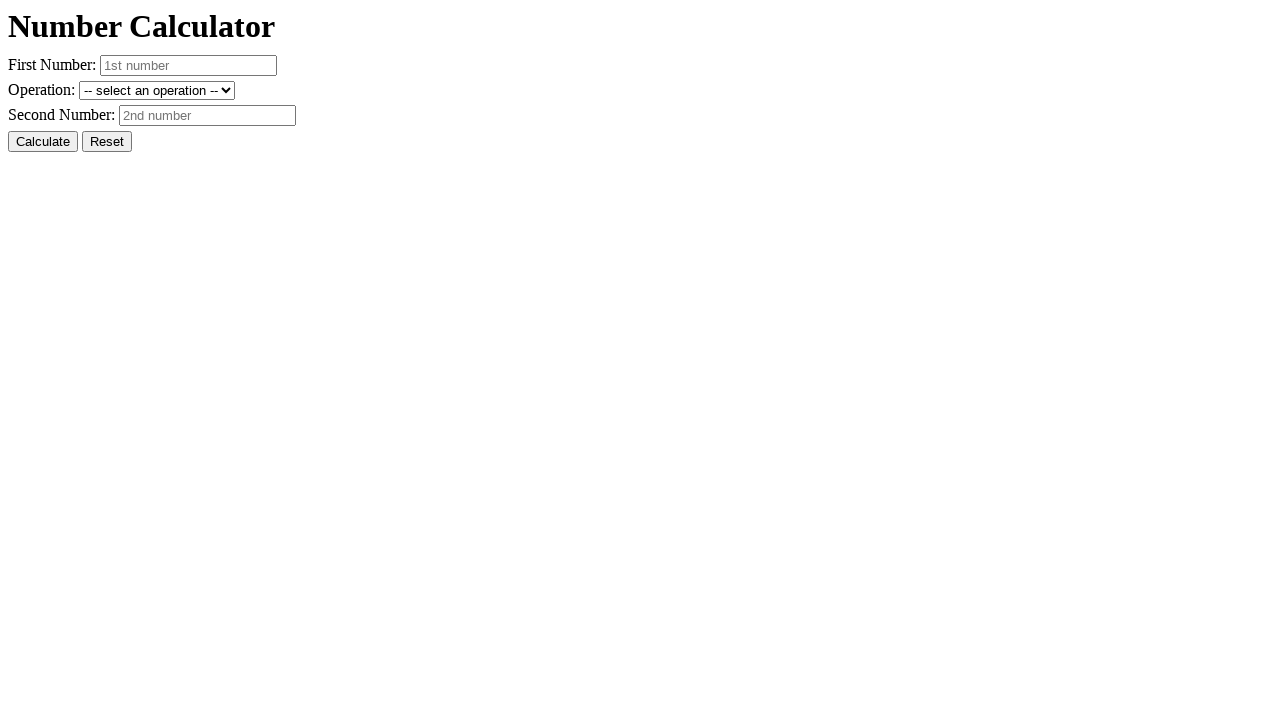

Clicked Reset button to clear previous values at (107, 142) on #resetButton
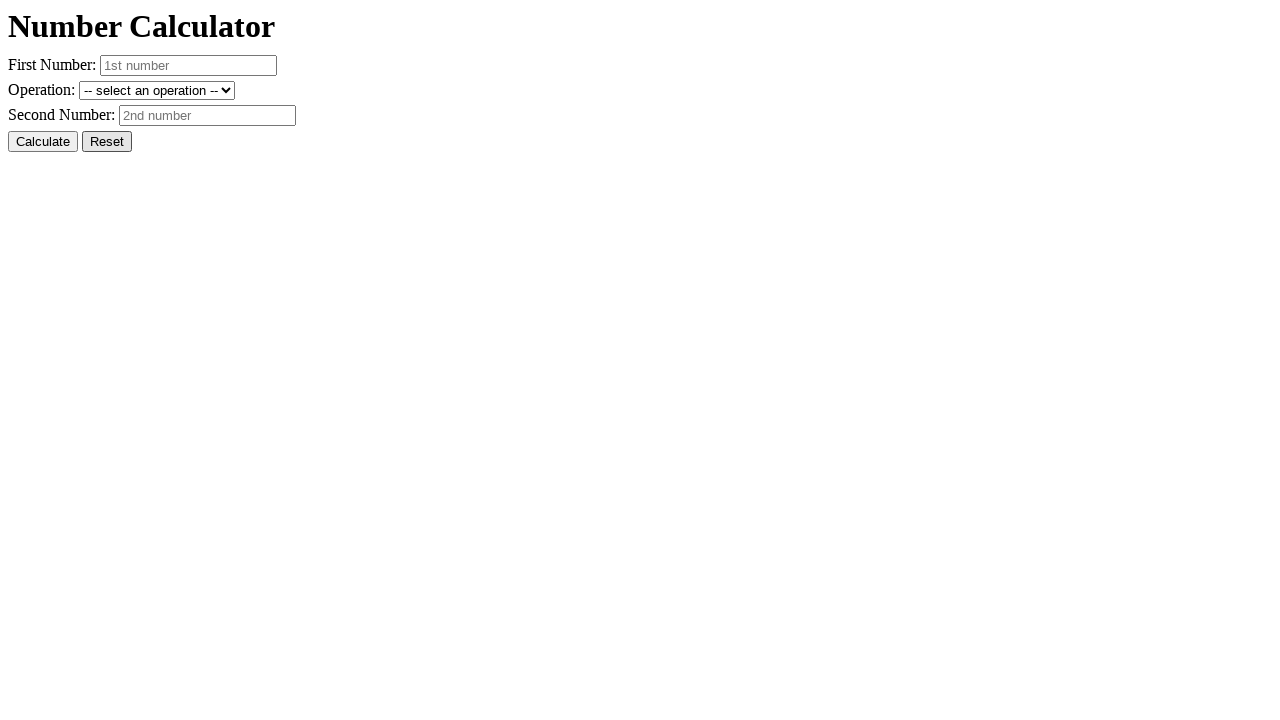

Entered 'invalid' as first number on #number1
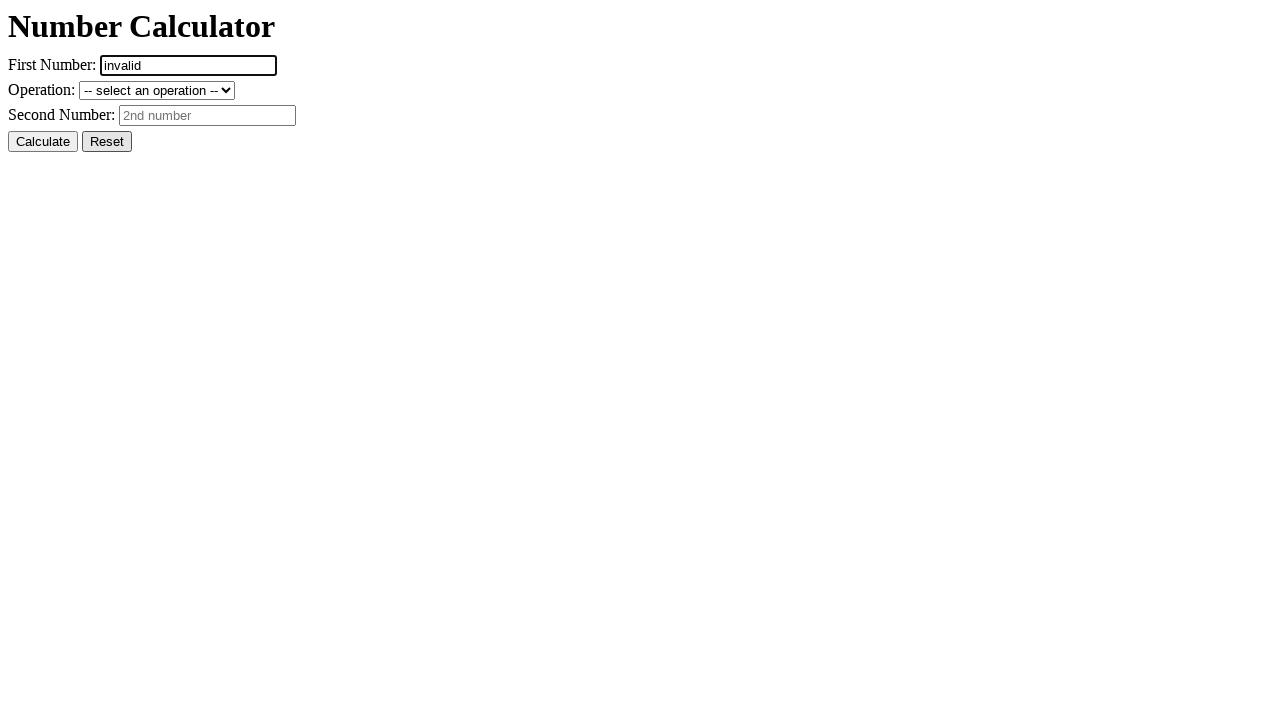

Entered '10' as second number on #number2
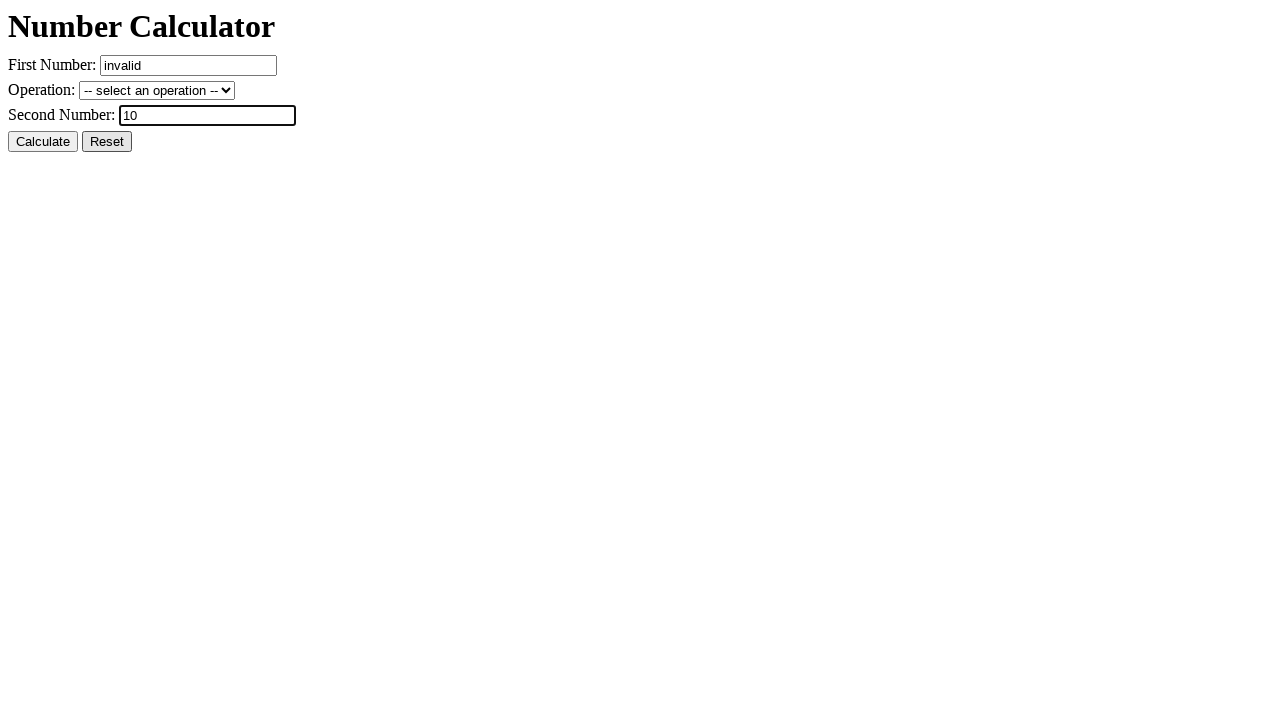

Selected addition operation on #operation
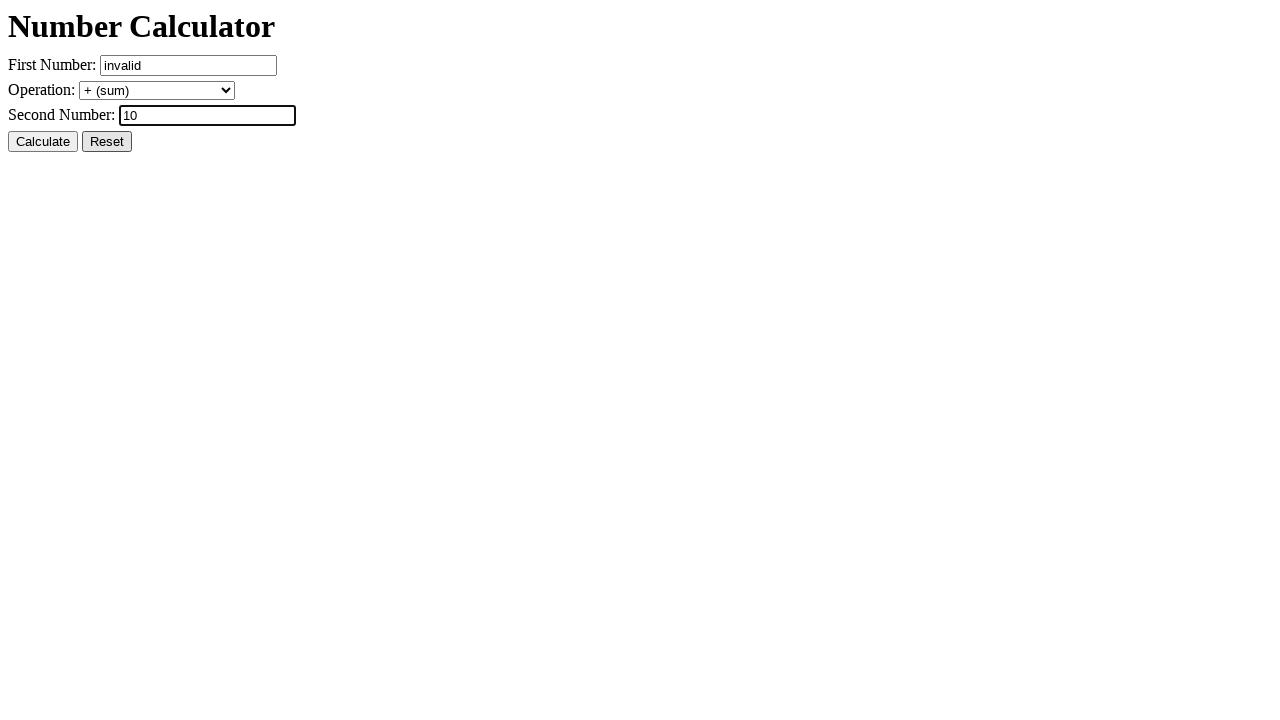

Clicked Calculate button at (43, 142) on #calcButton
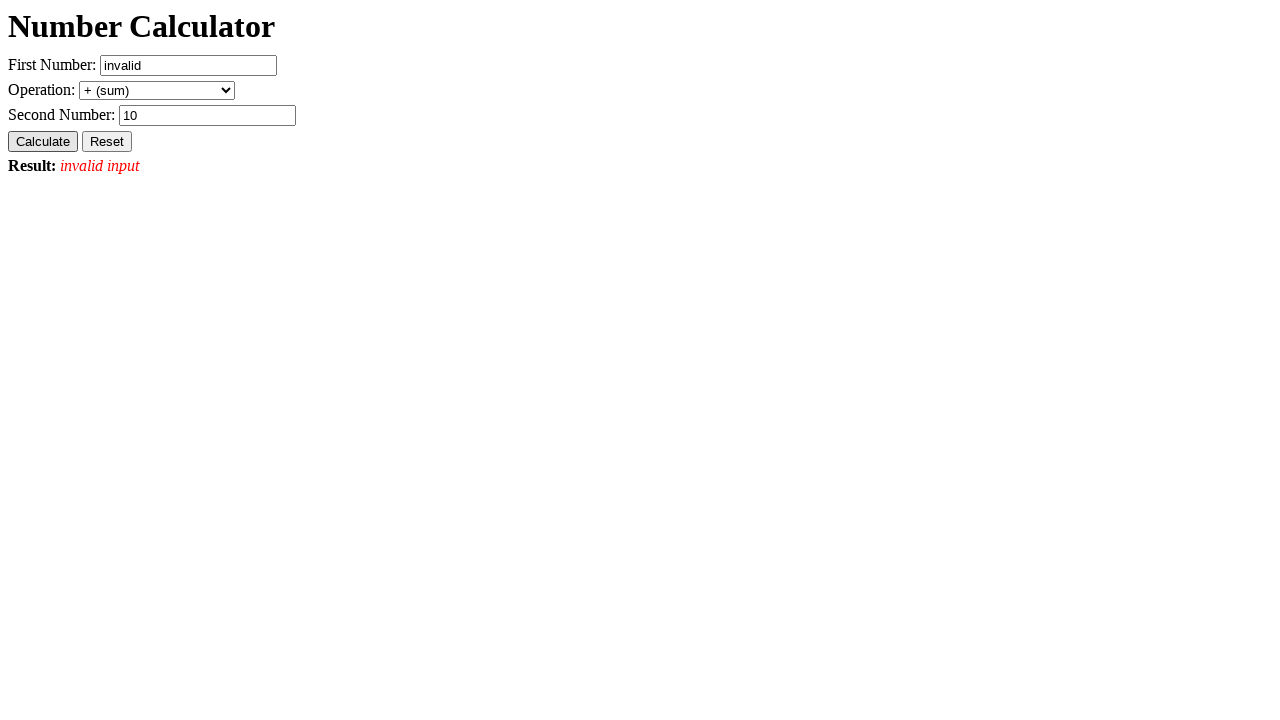

Waited for result element to appear, verifying invalid input message is shown
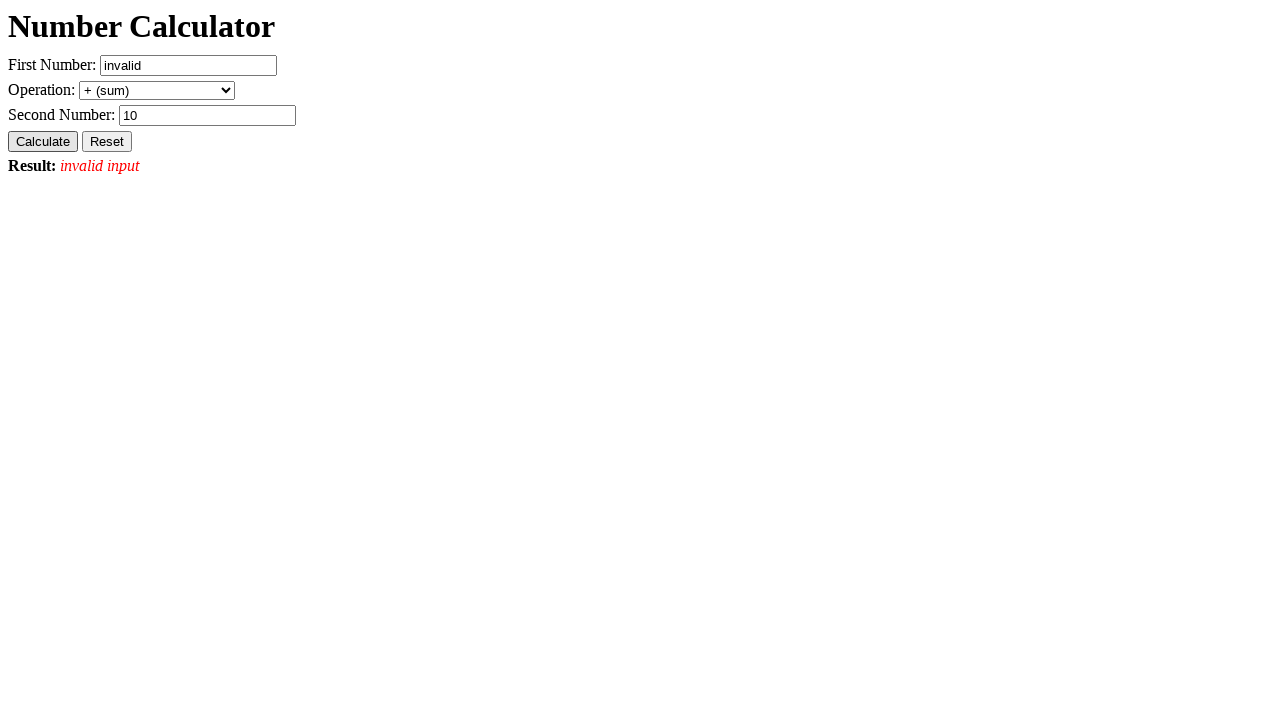

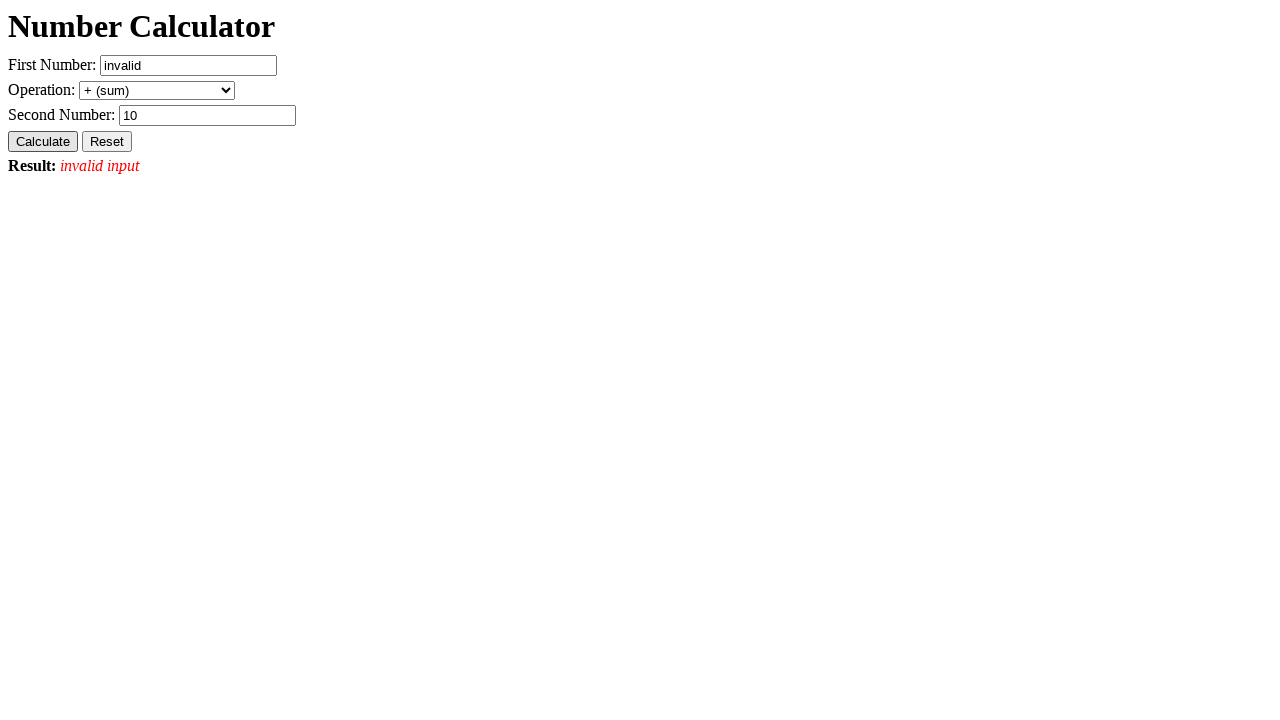